Tests double-click functionality on the jQuery dblclick API documentation page by switching to an iframe and performing a double-click action on a div element to change its color

Starting URL: http://api.jquery.com/dblclick/

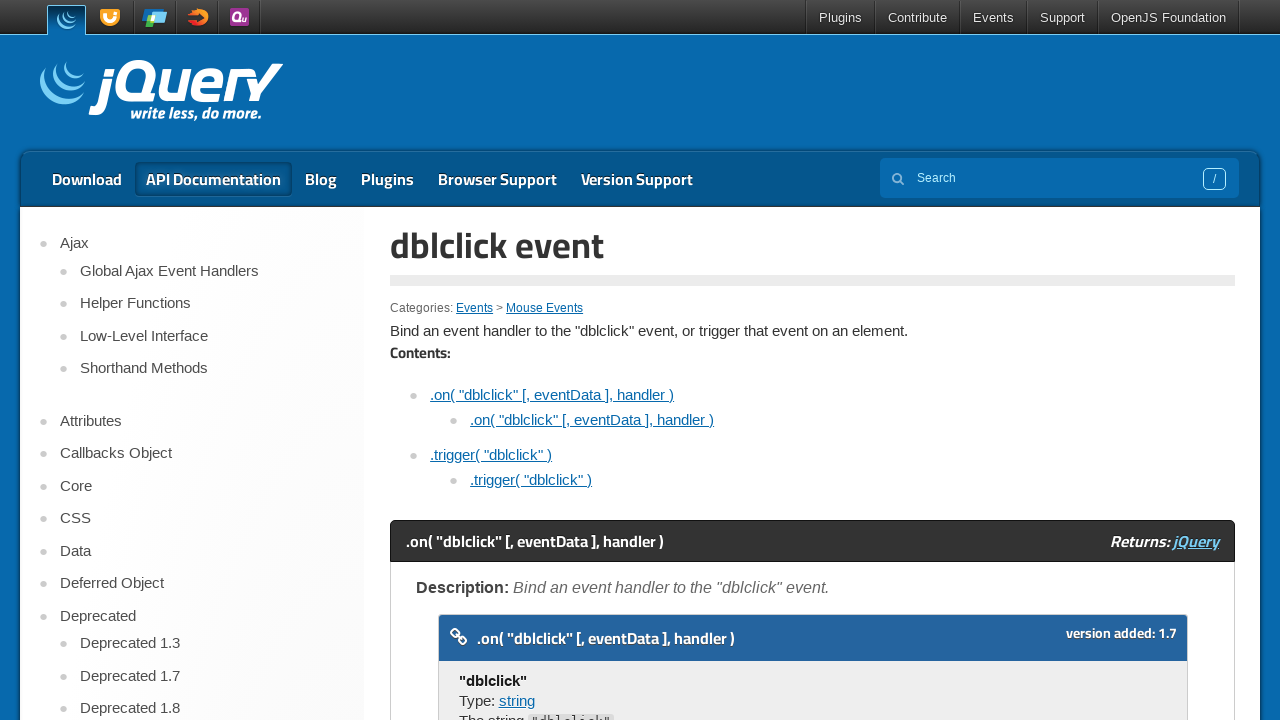

Located the first iframe on the page
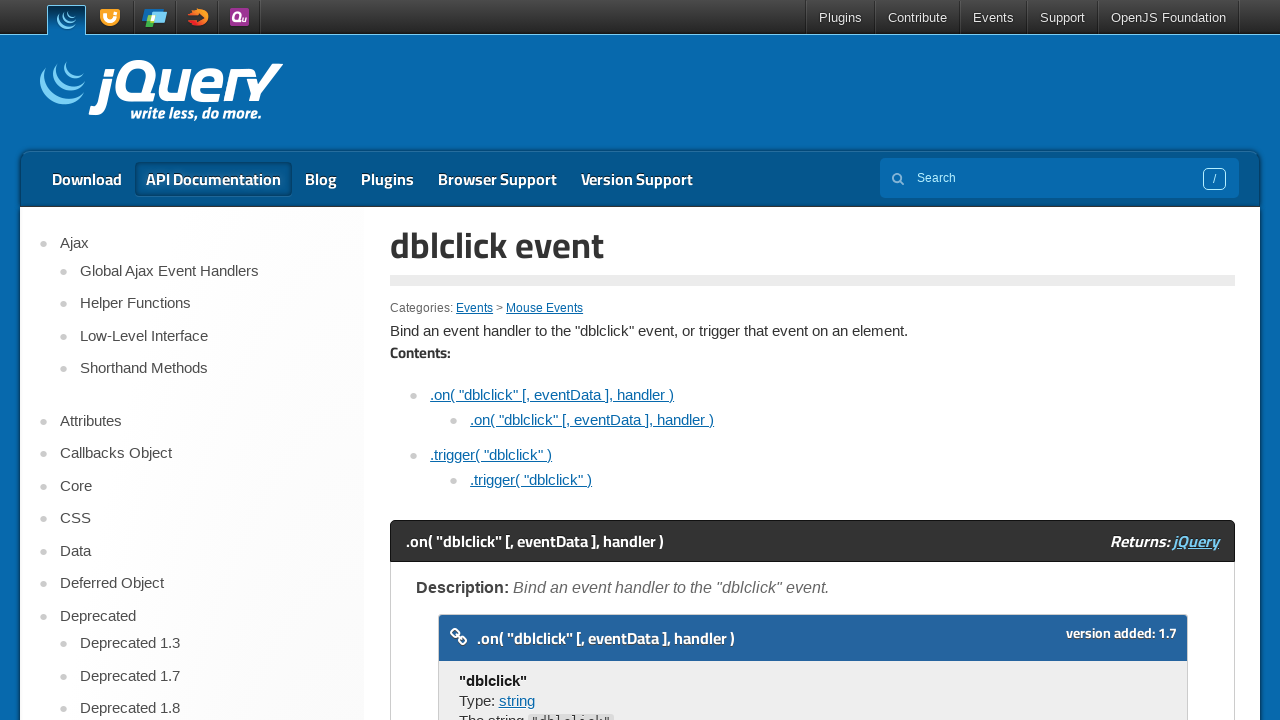

Located the div element inside the iframe
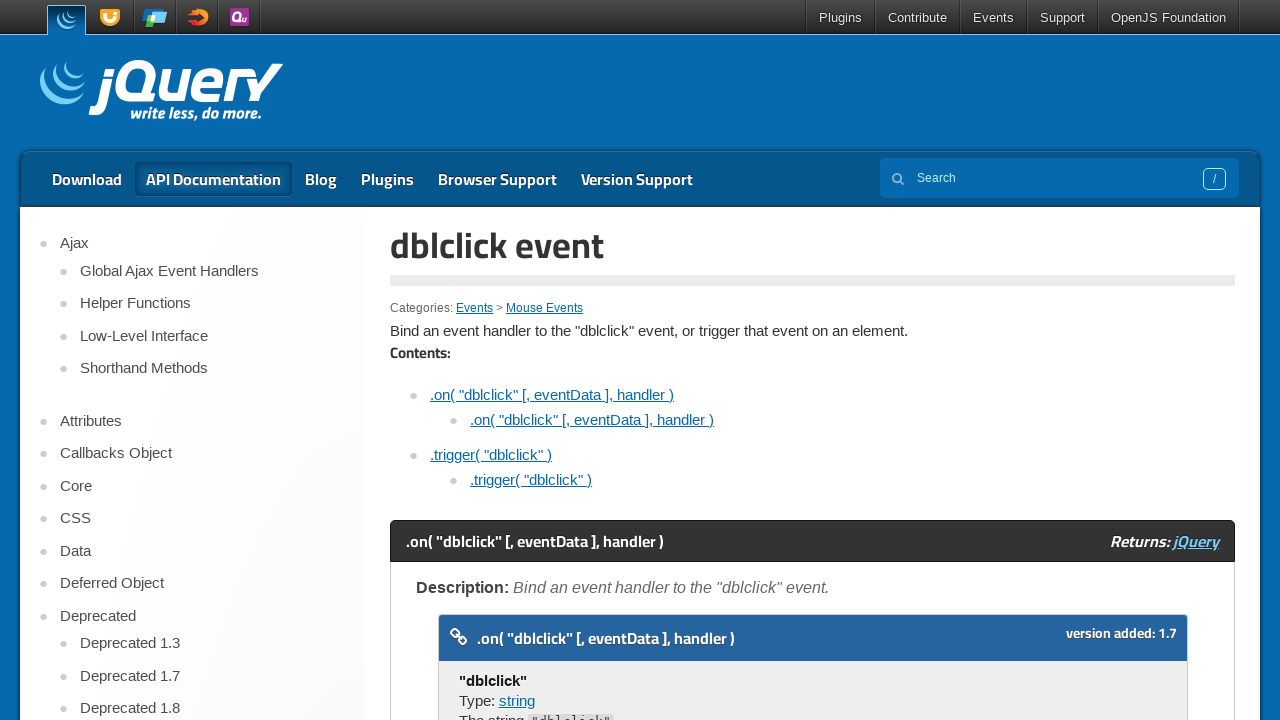

Div element became visible
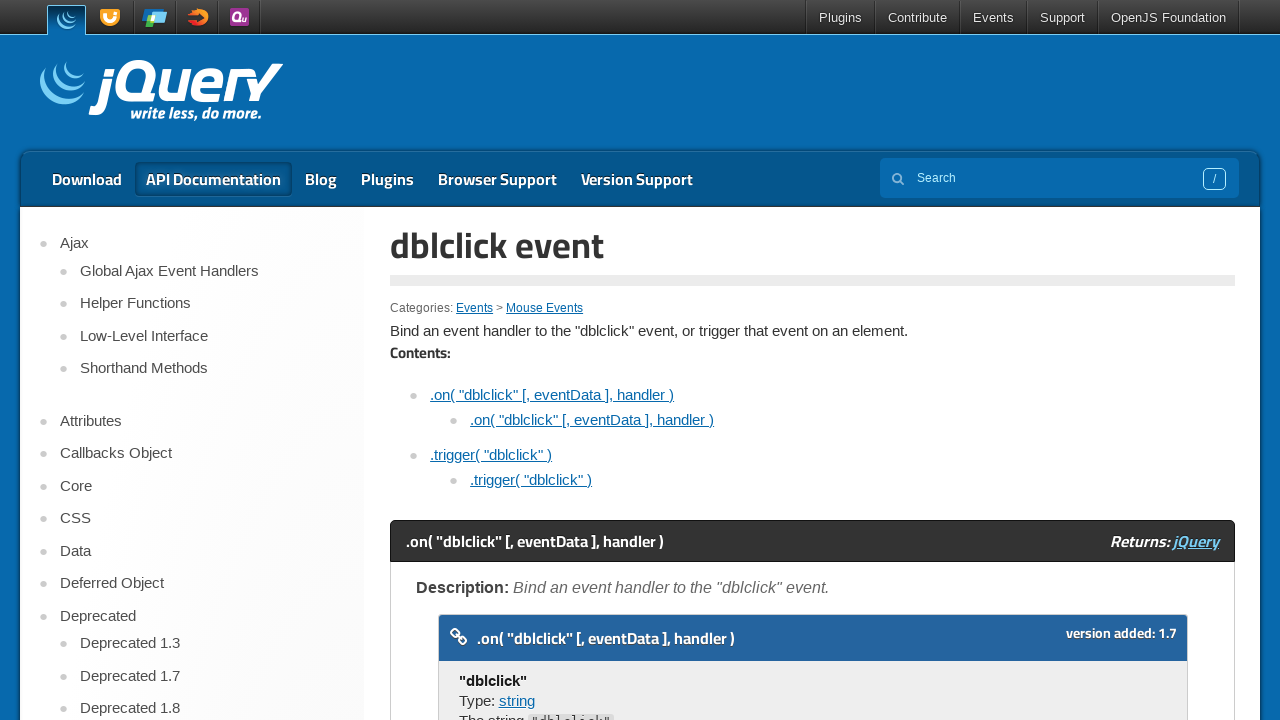

Double-clicked the div element to trigger dblclick event at (478, 360) on iframe >> nth=0 >> internal:control=enter-frame >> xpath=/html/body/div
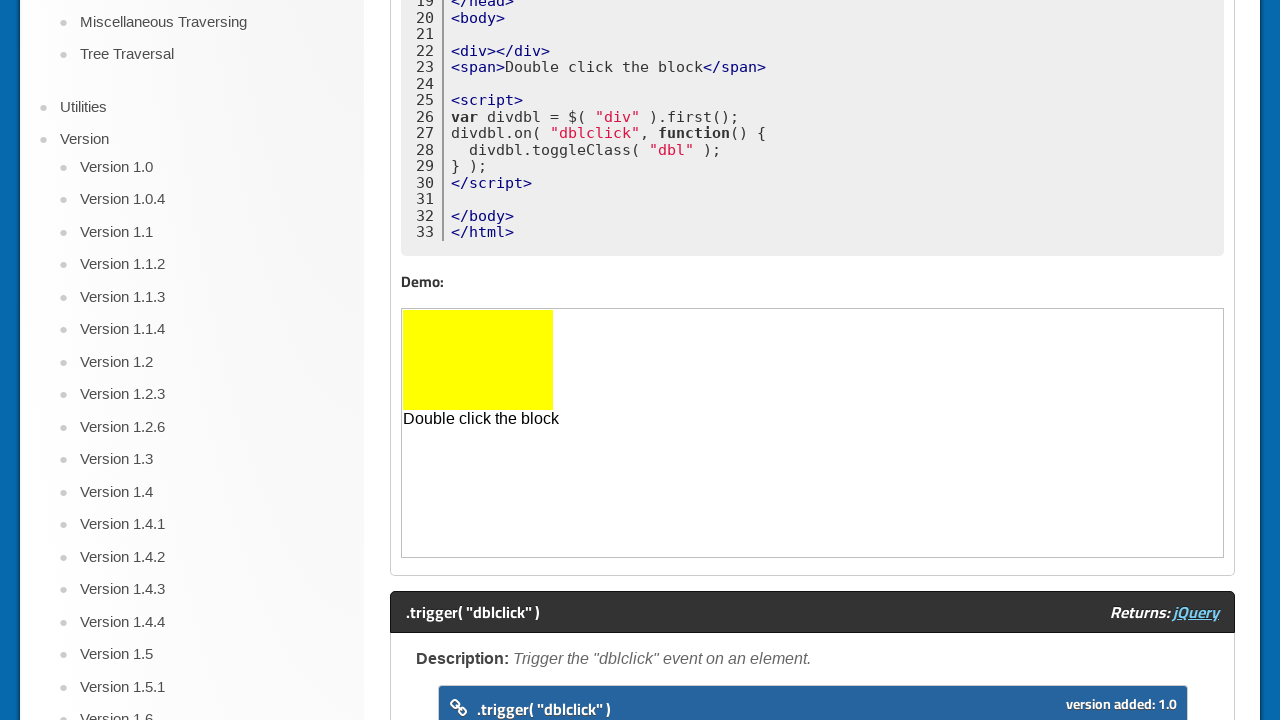

Waited 1 second for color change animation to complete
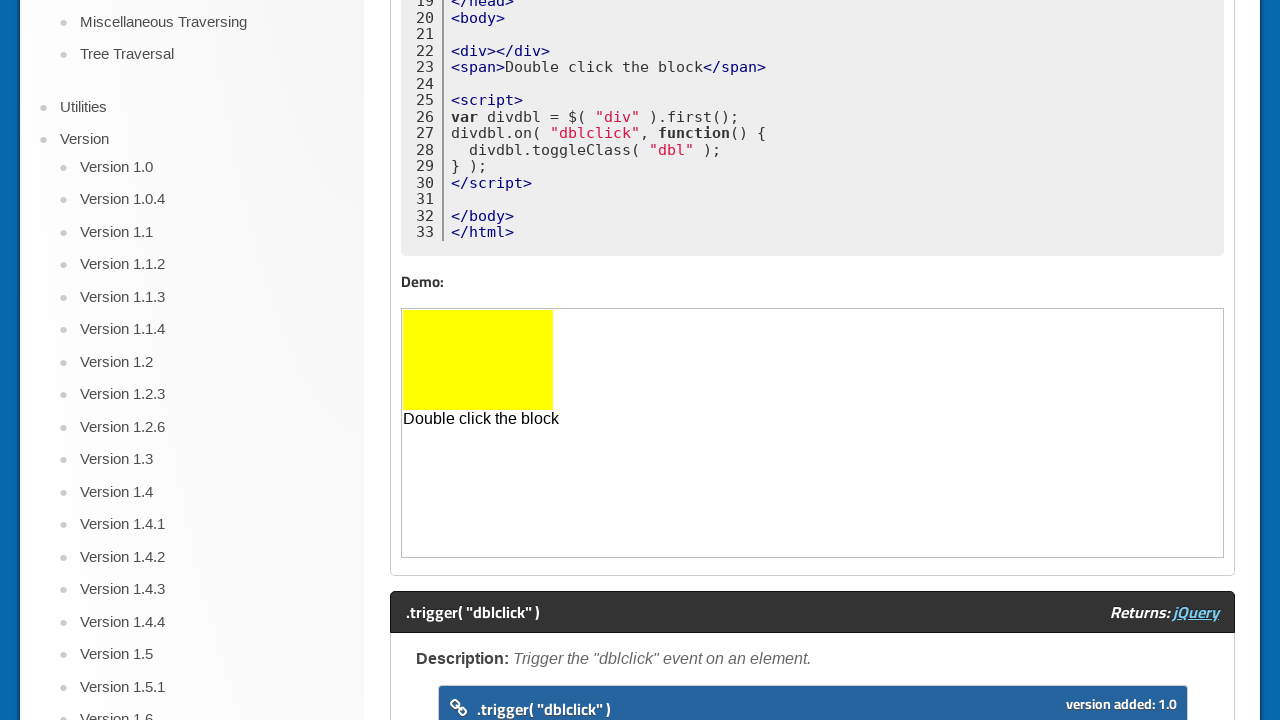

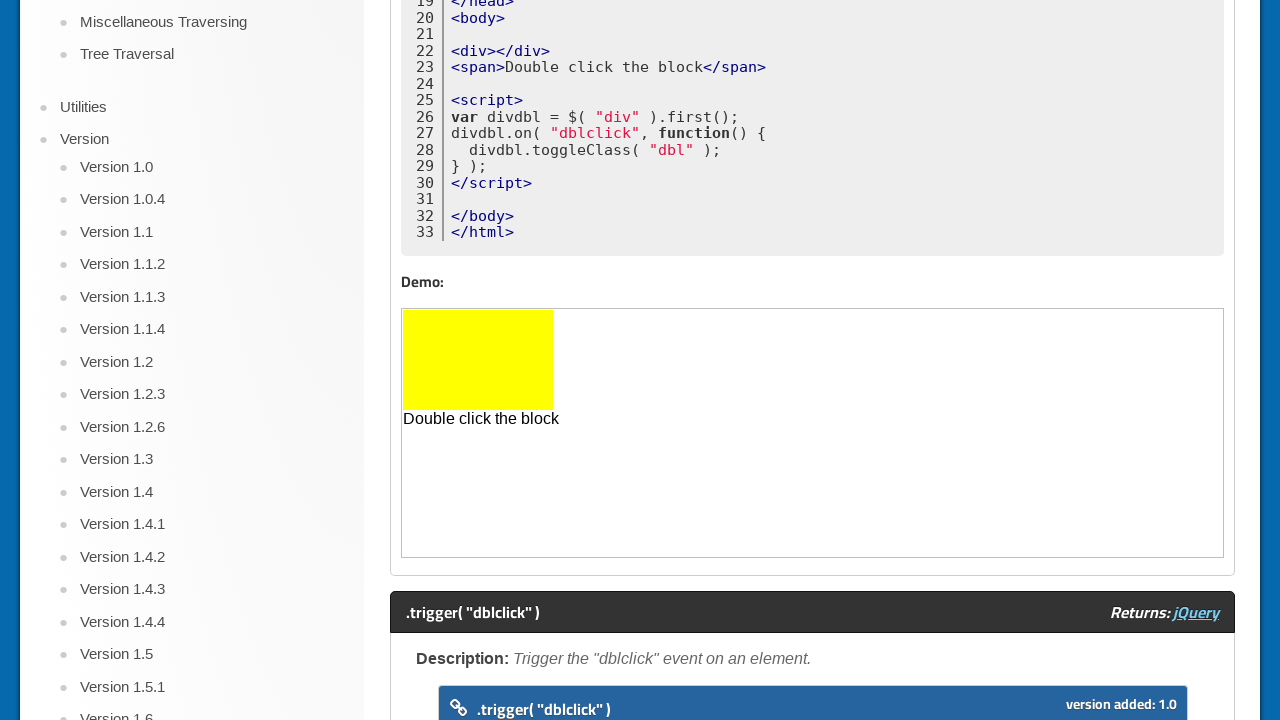